Tests login form validation by entering correct username with an incorrect password and verifying the error message

Starting URL: https://the-internet.herokuapp.com/login

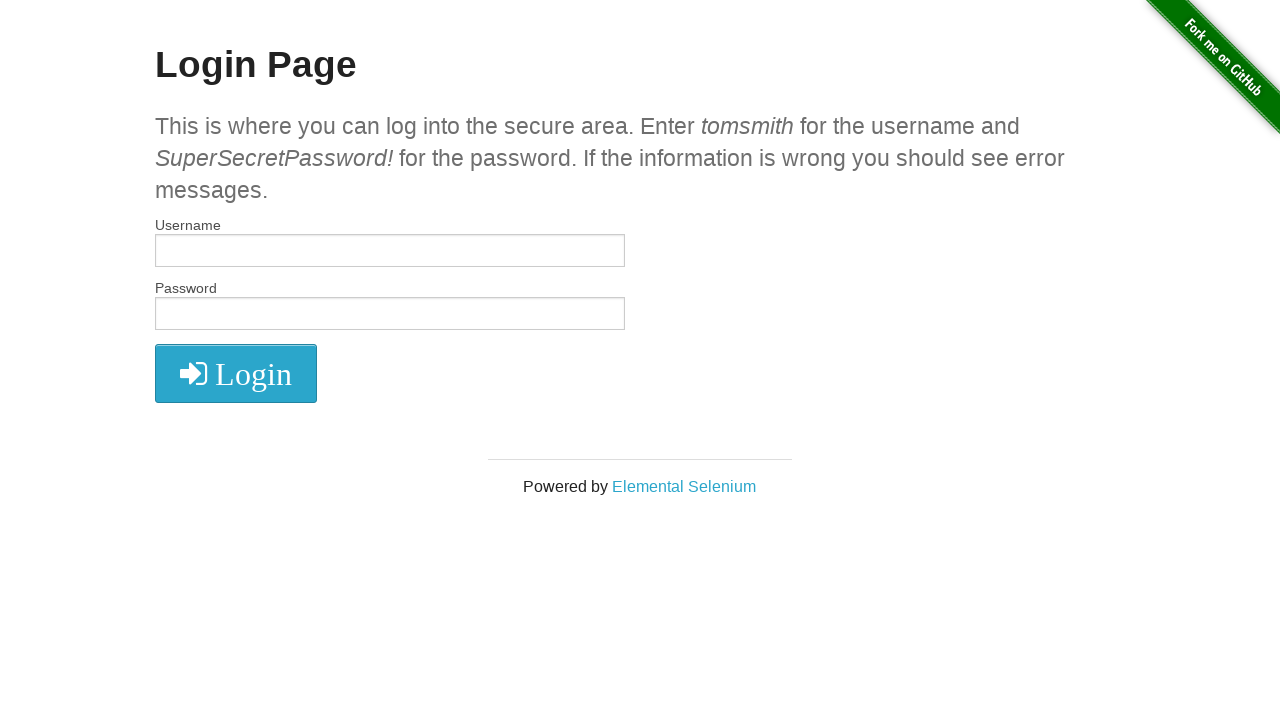

Filled username field with 'tomsmith' on #username
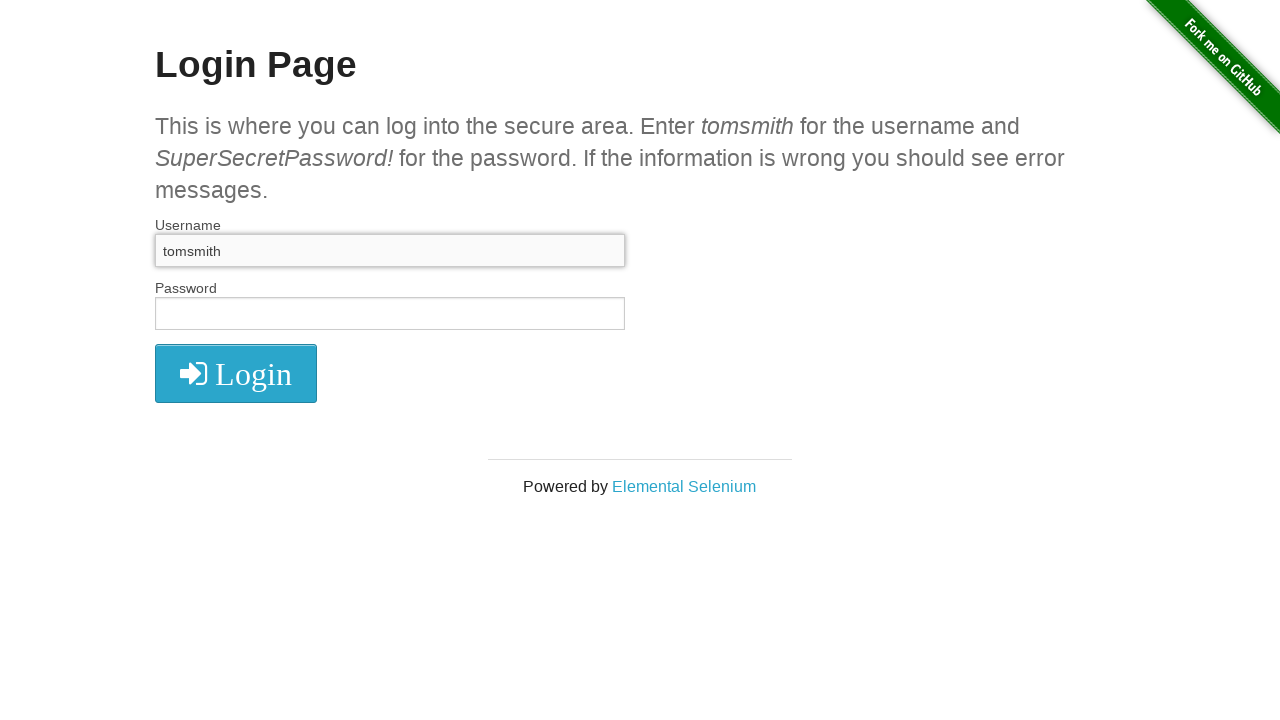

Filled password field with 'incorrectPassword' on input[name='password']
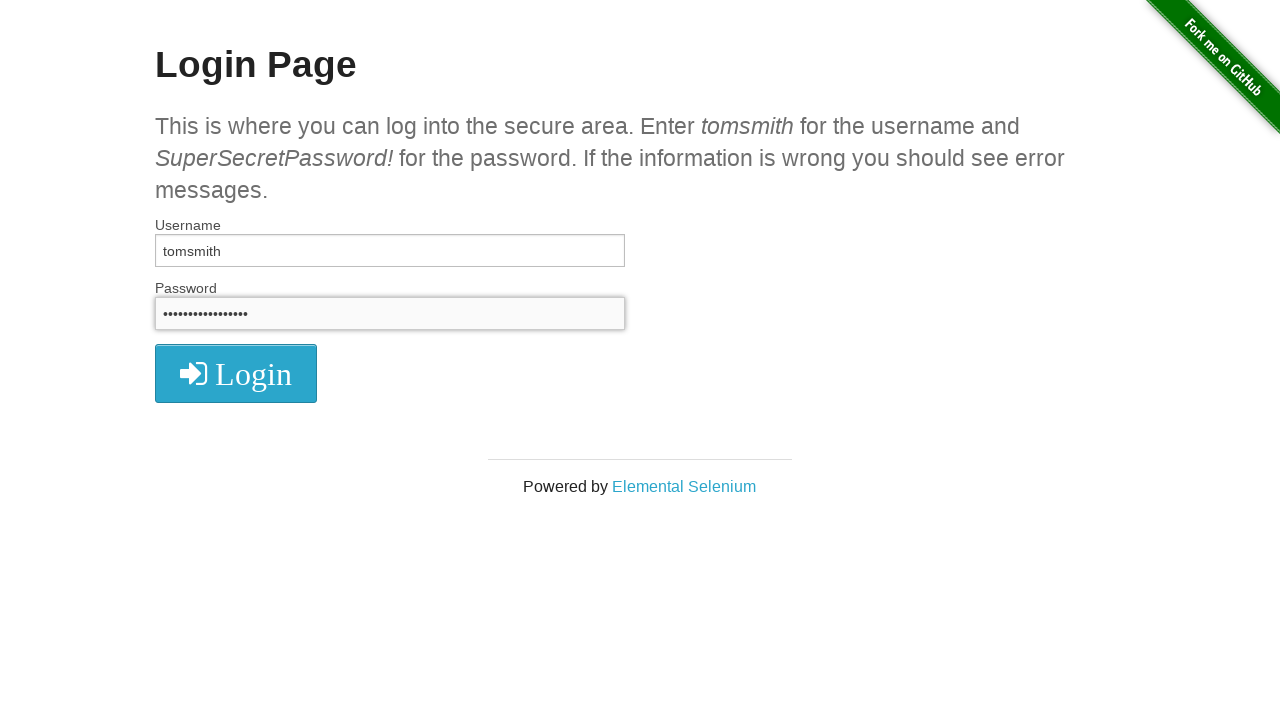

Clicked login button at (236, 373) on button
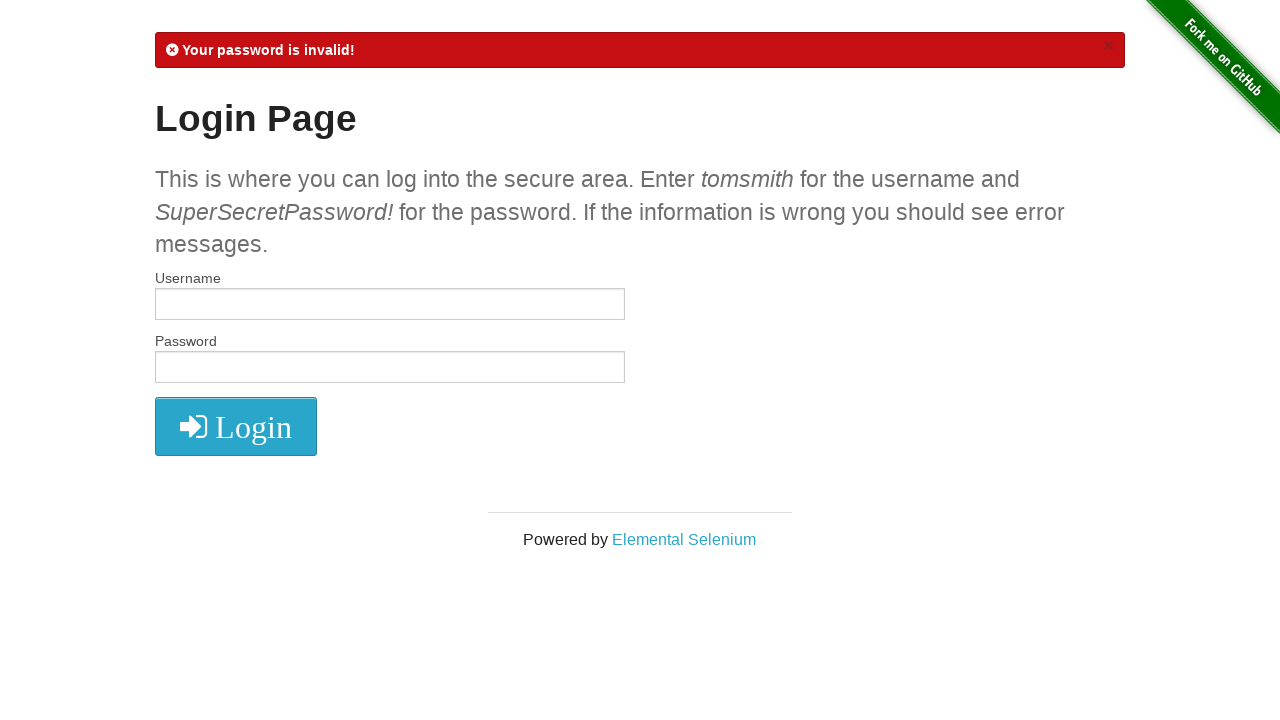

Error message element loaded
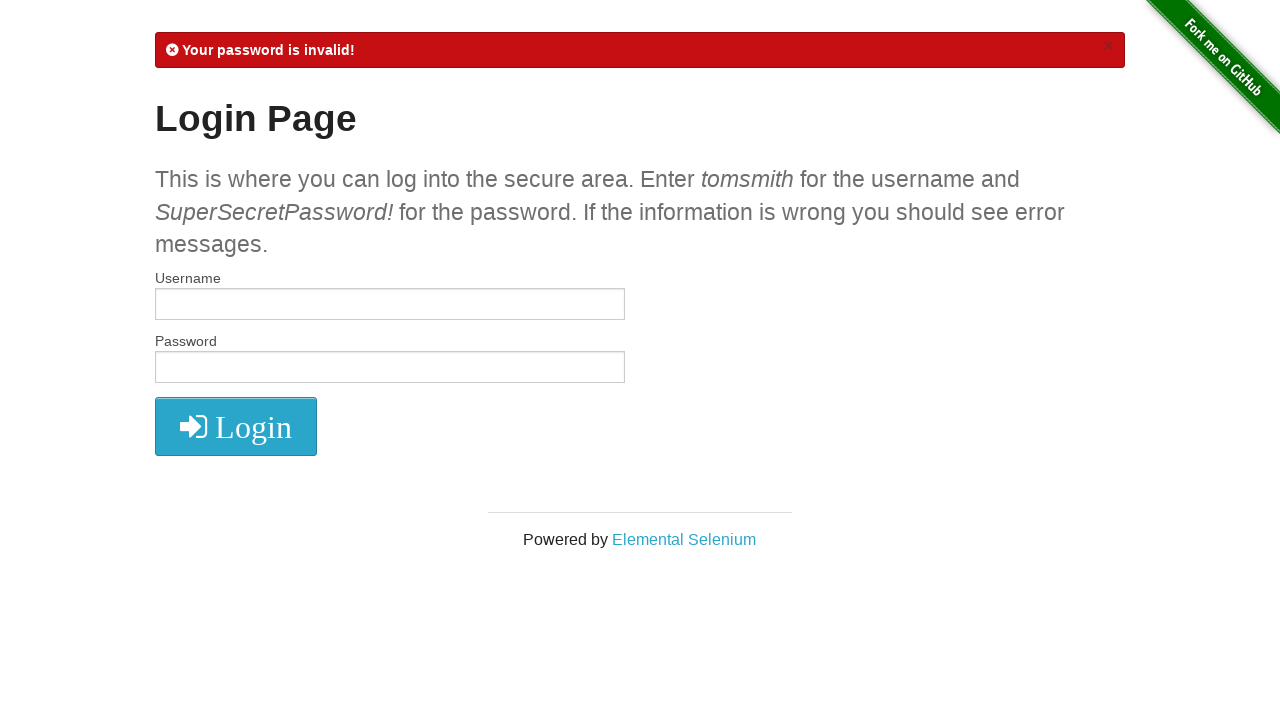

Retrieved error message text: '
            Your password is invalid!
            ×
          '
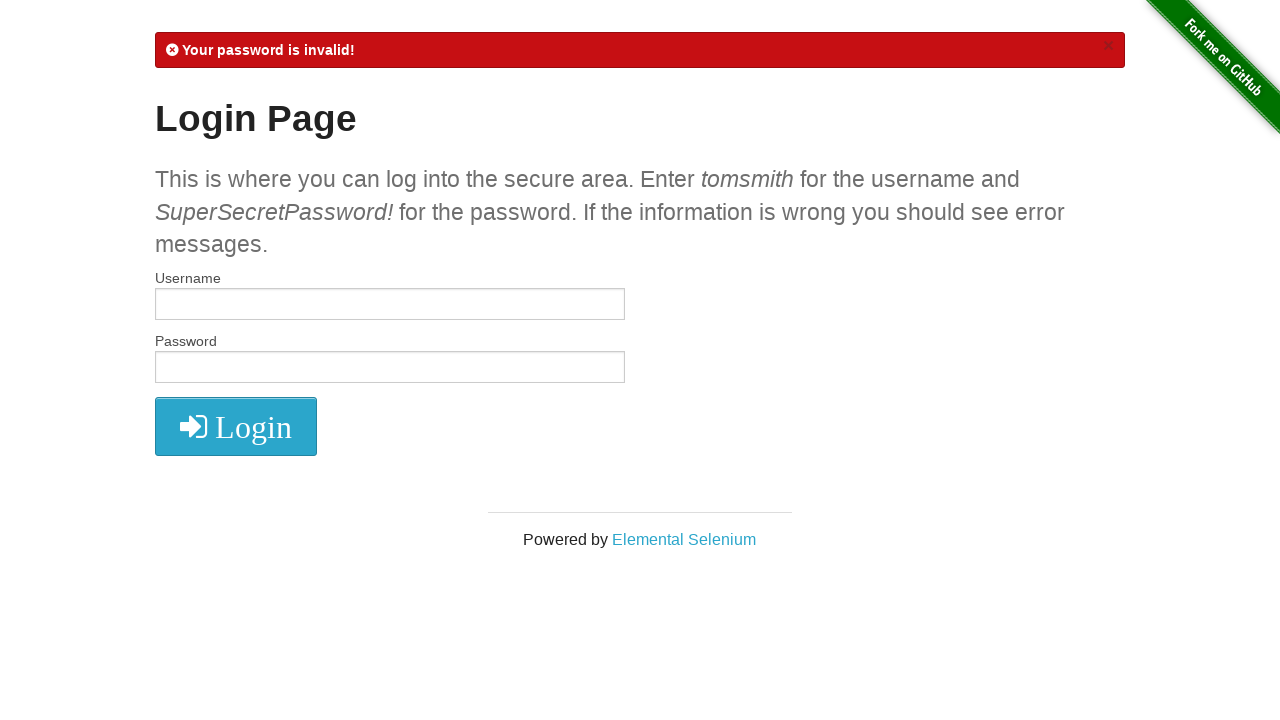

Verified error message contains 'Your password is invalid!'
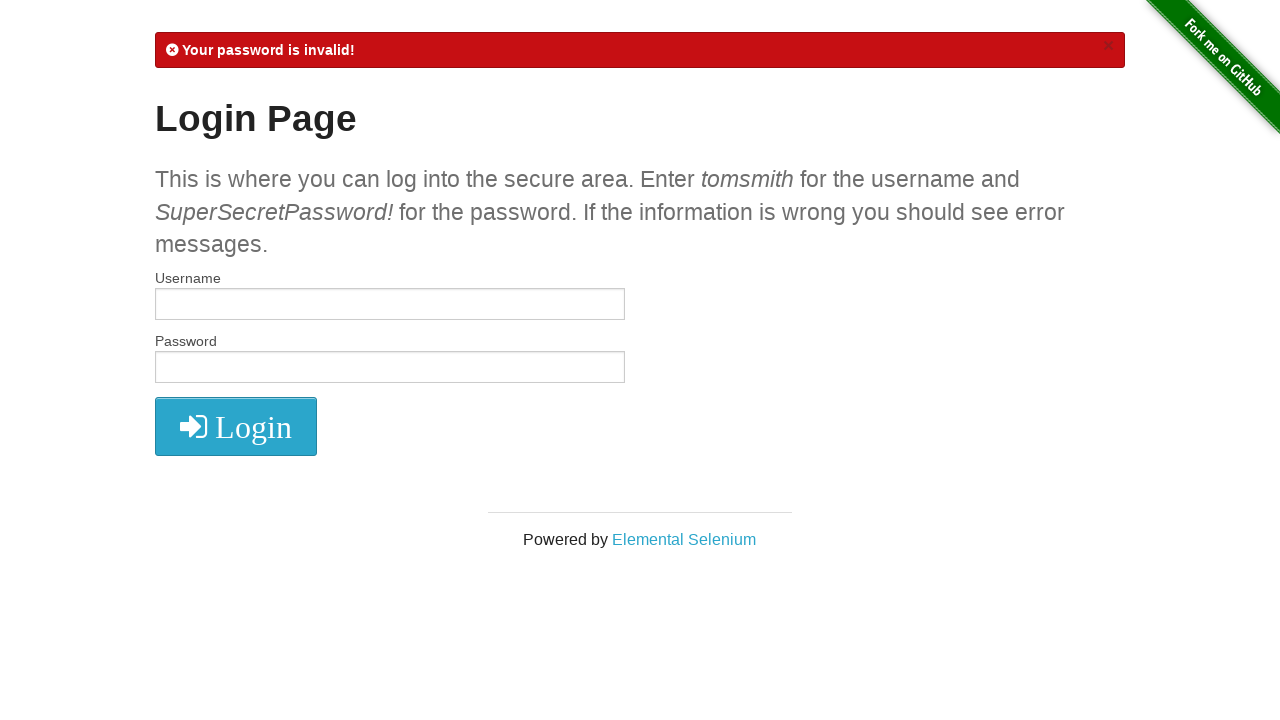

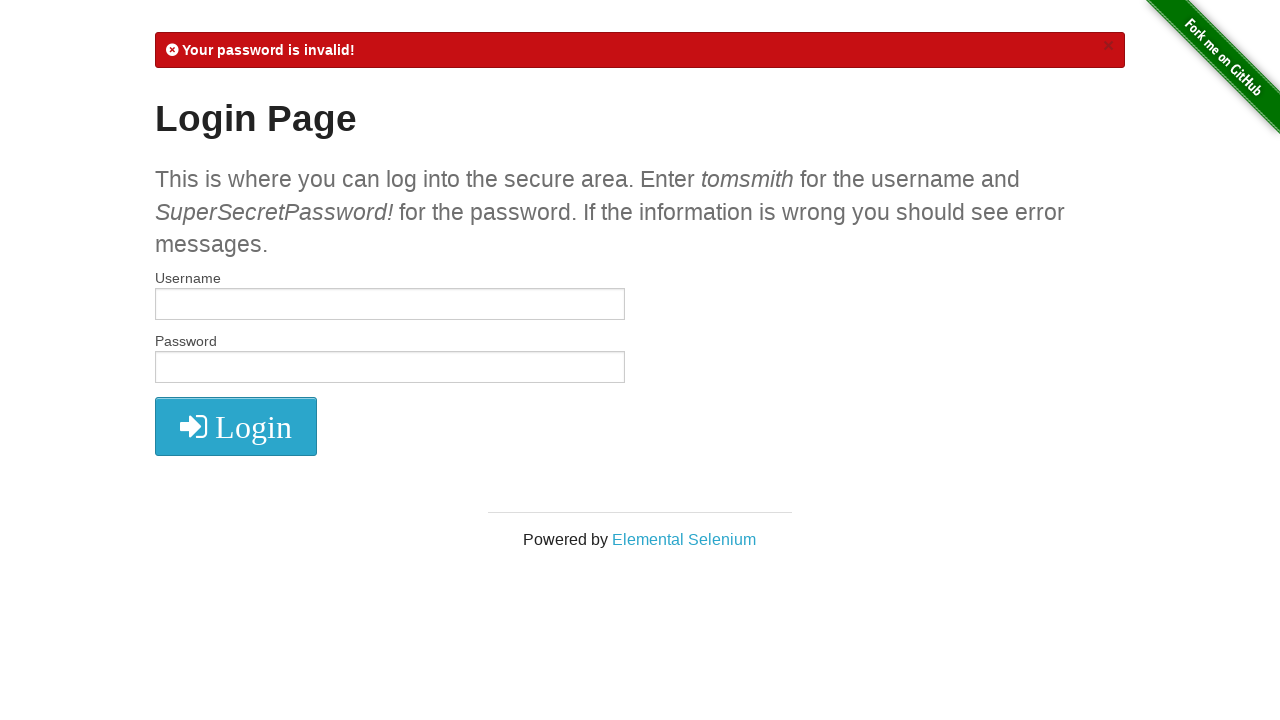